Tests that clicking the "Email" column header in table 1 sorts emails in ascending alphabetical order

Starting URL: http://the-internet.herokuapp.com/tables

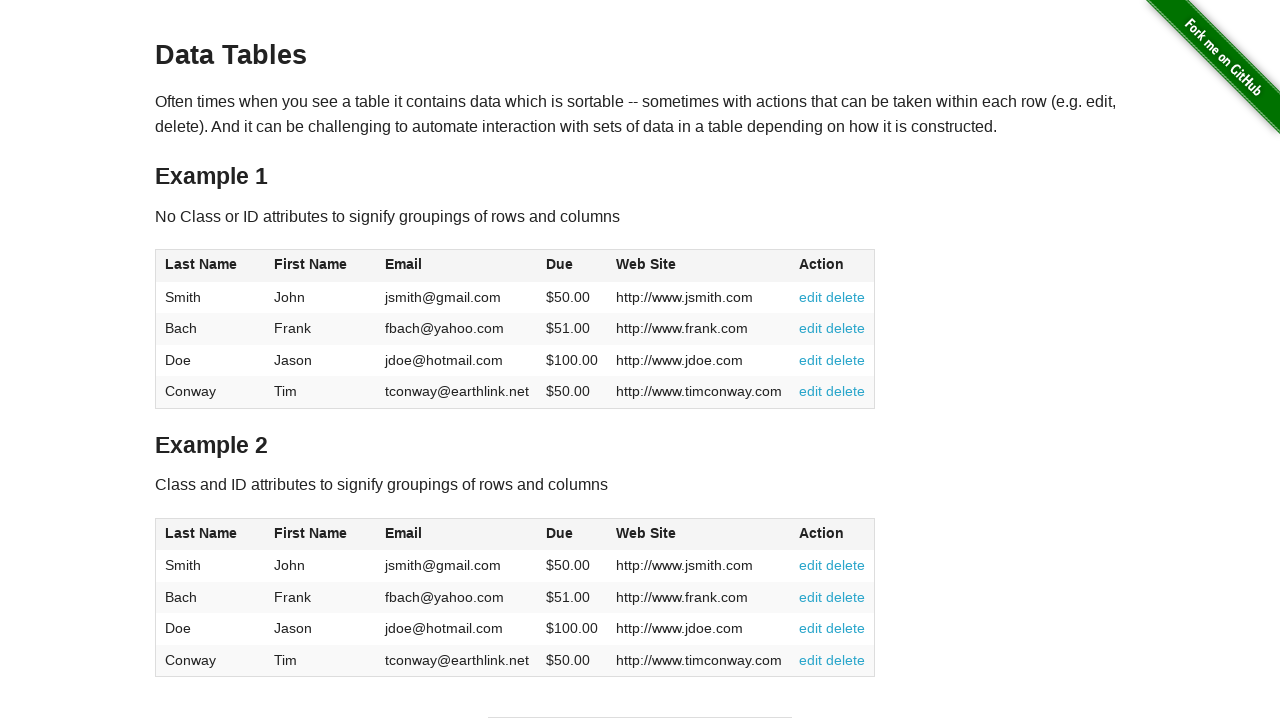

Clicked Email column header in table 1 to sort at (457, 266) on #table1 thead tr th:nth-of-type(3)
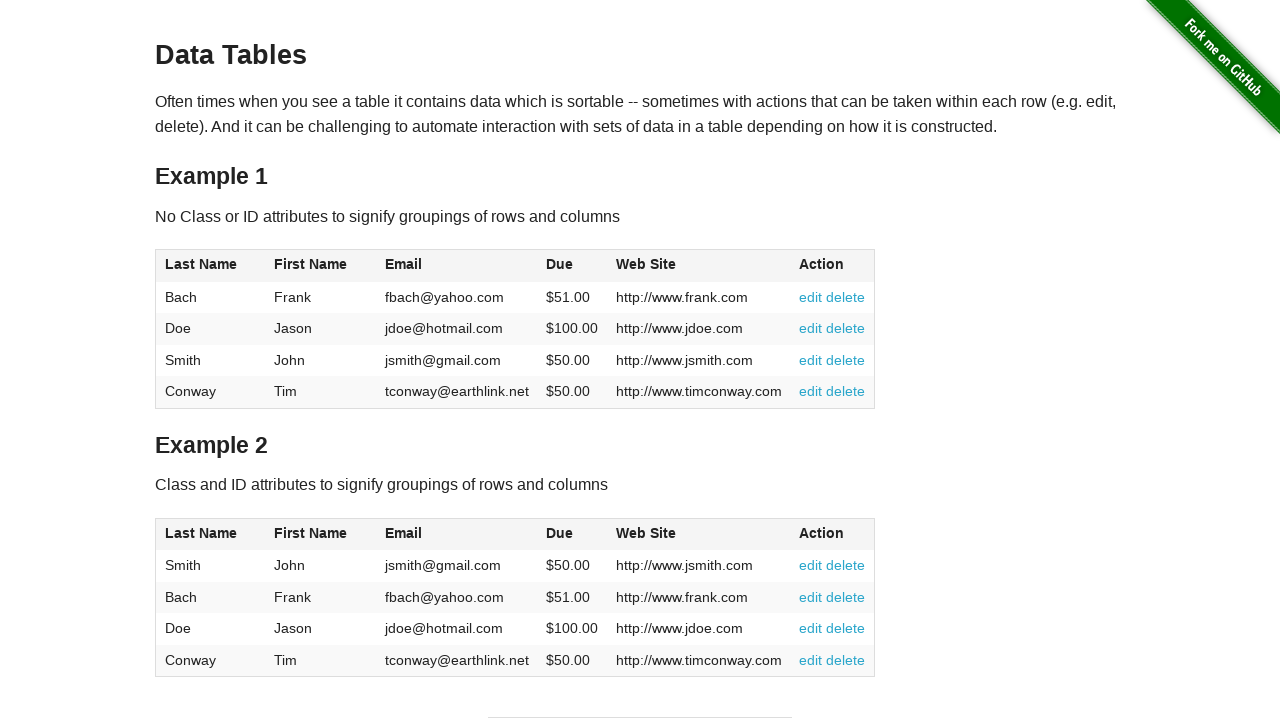

Email column in table 1 loaded after sorting
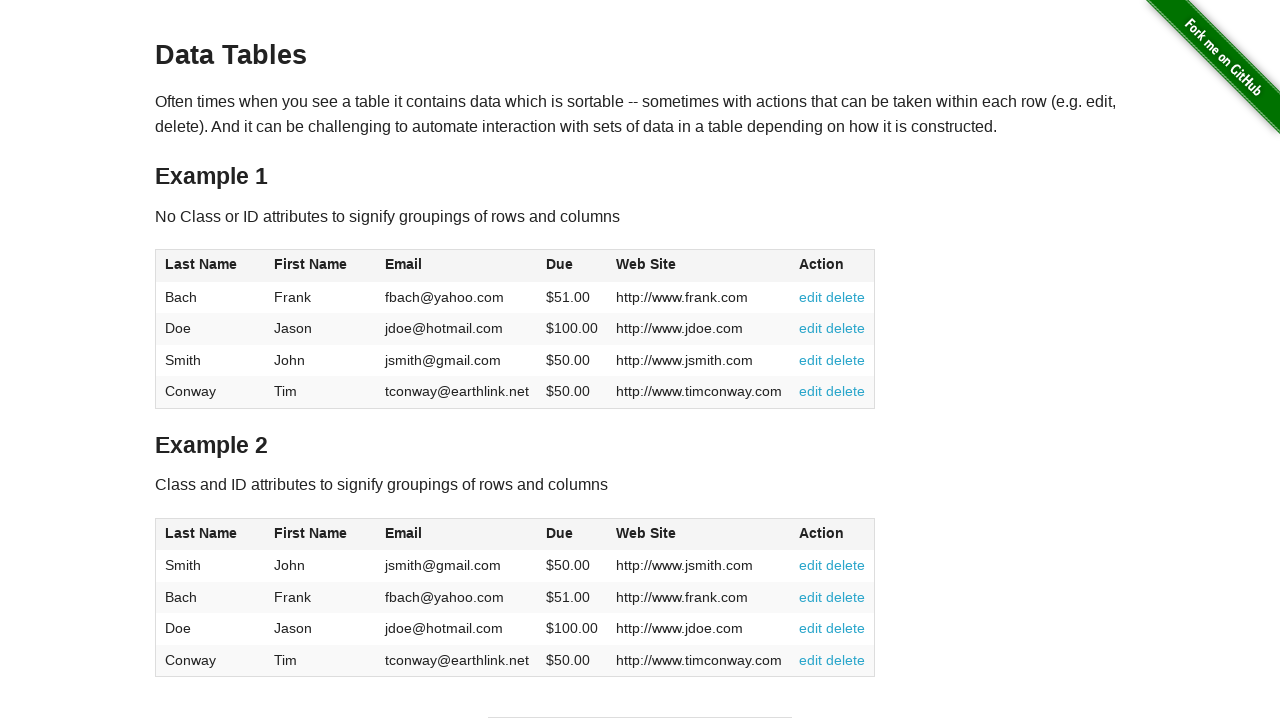

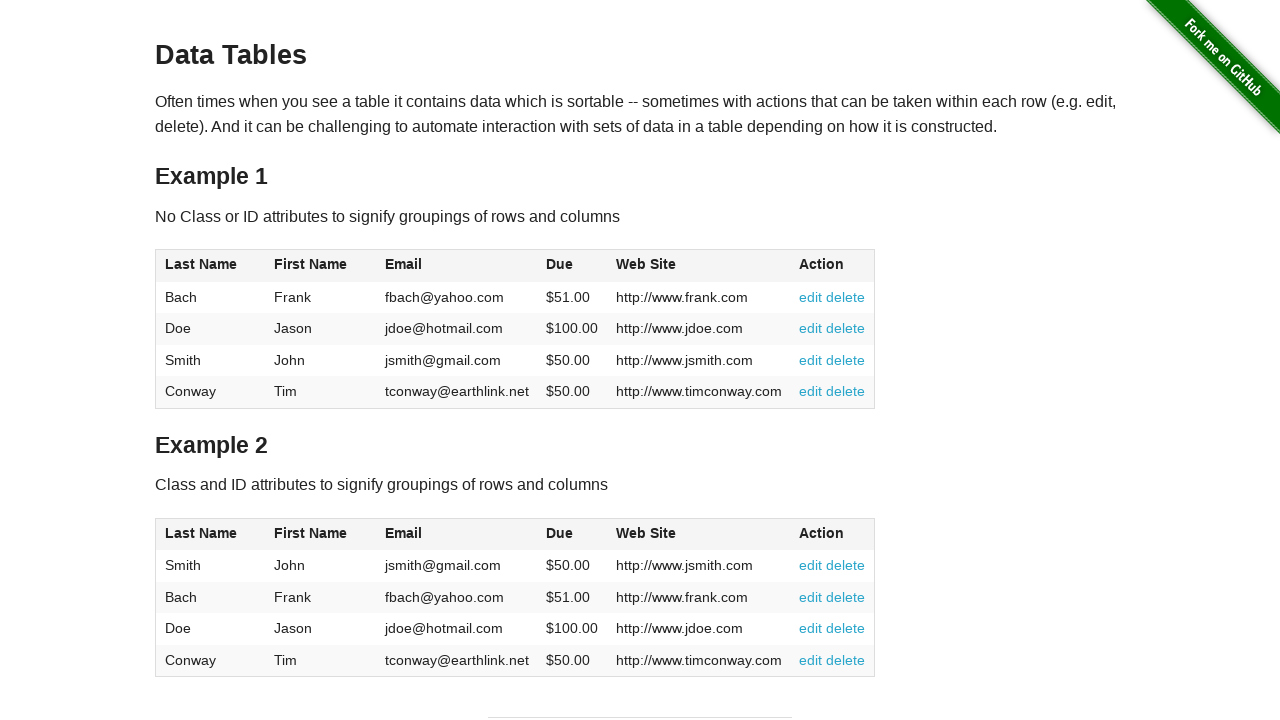